Tests a math quiz form by calculating the sum of two displayed numbers, selecting the correct answer from a dropdown, and submitting the form

Starting URL: https://suninjuly.github.io/selects2.html

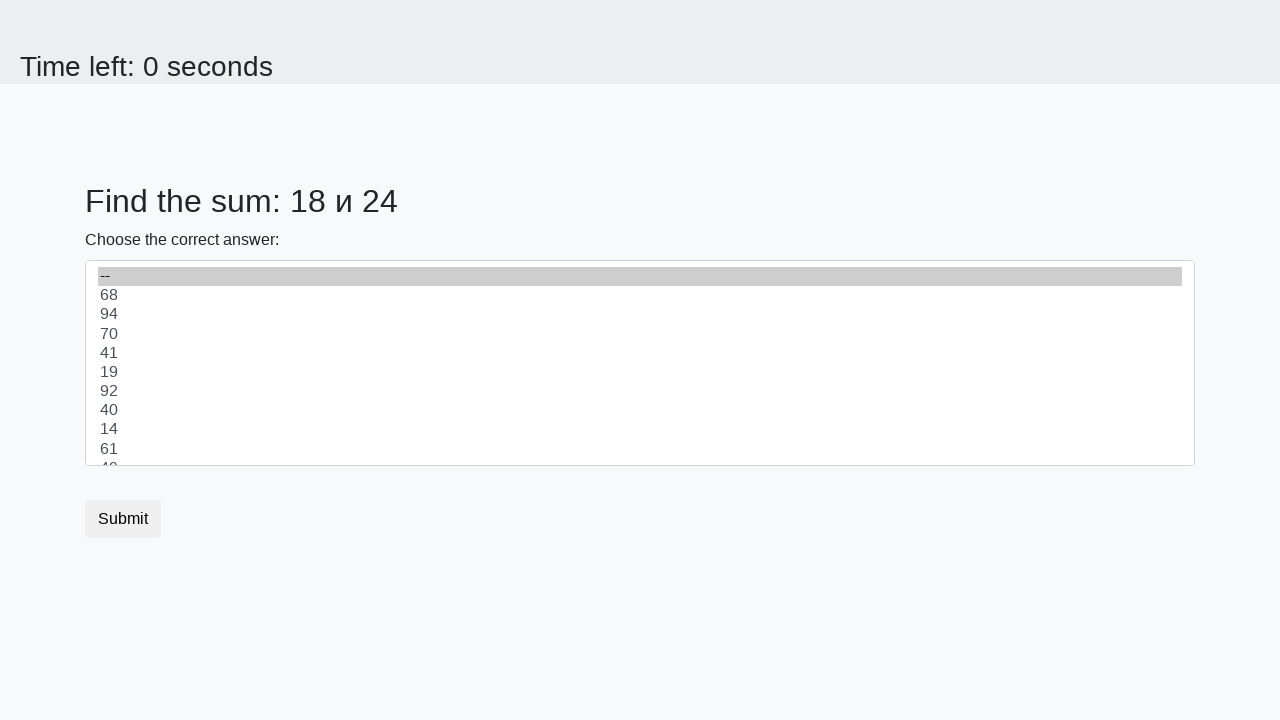

Retrieved first number from #num1 element
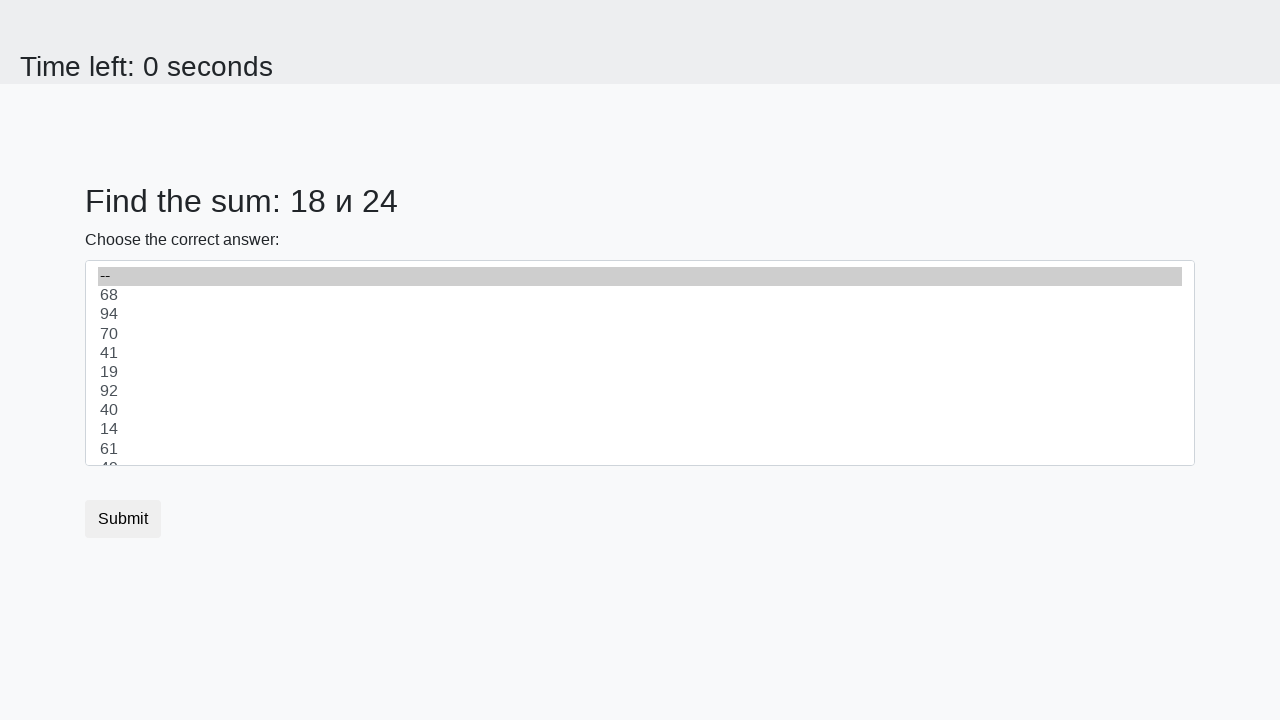

Retrieved second number from #num2 element
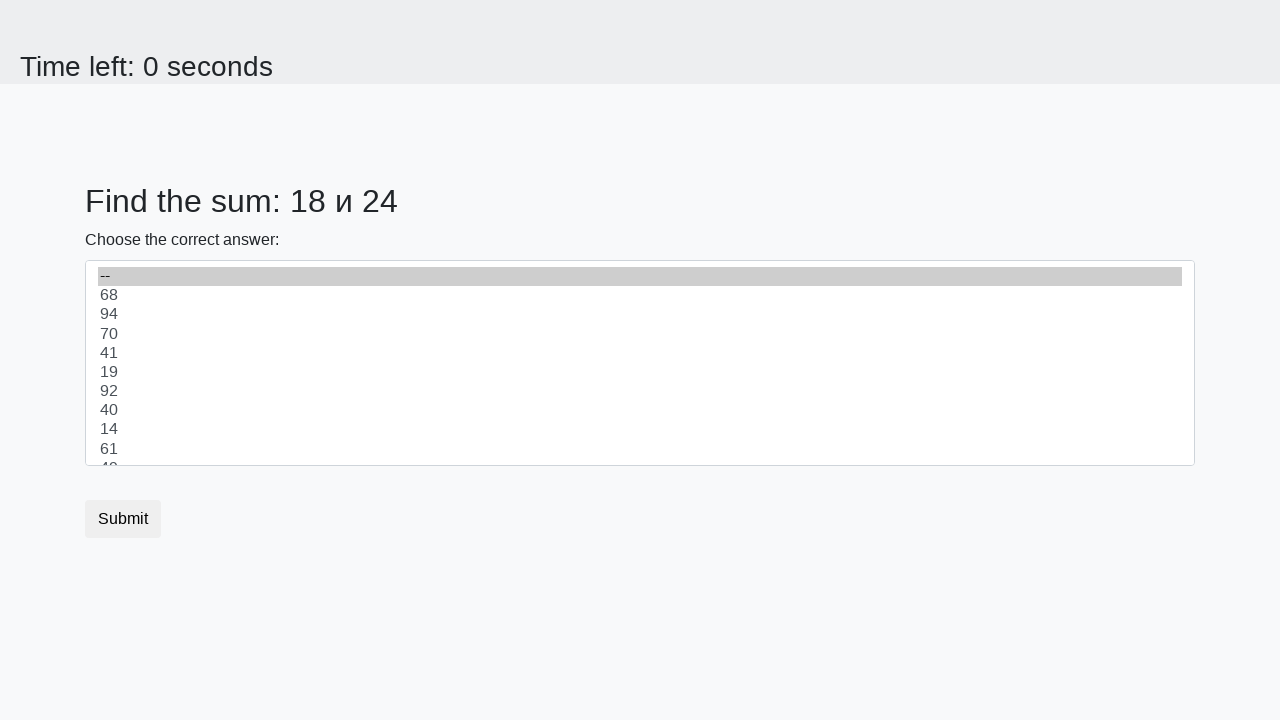

Calculated sum: 18 + 24 = 42
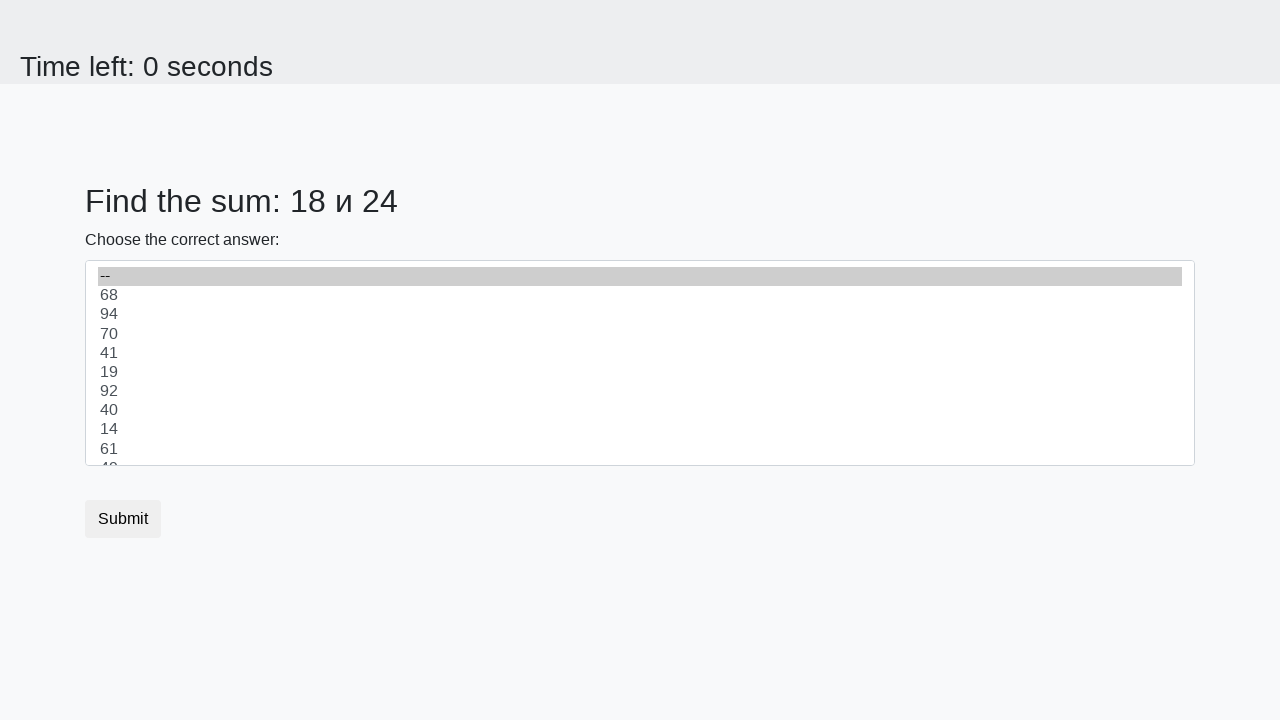

Selected answer 42 from dropdown on #dropdown
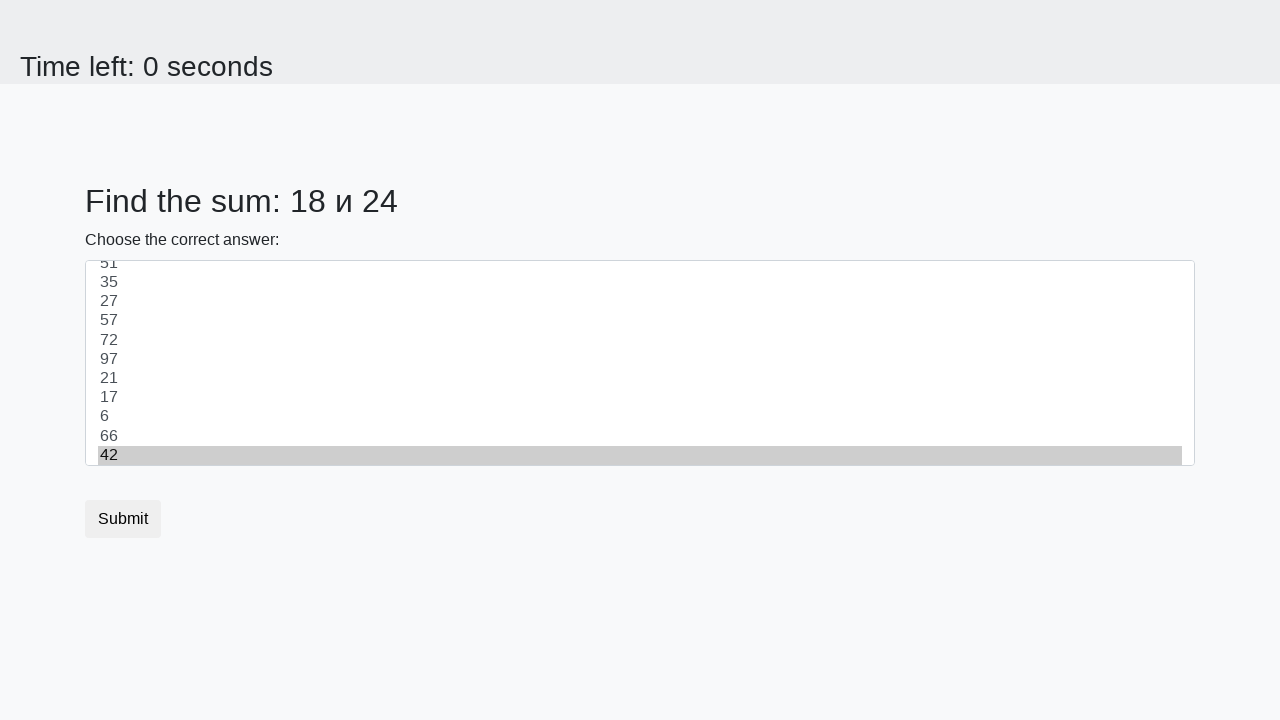

Clicked submit button to submit the form at (123, 519) on button[type='submit'].btn-default
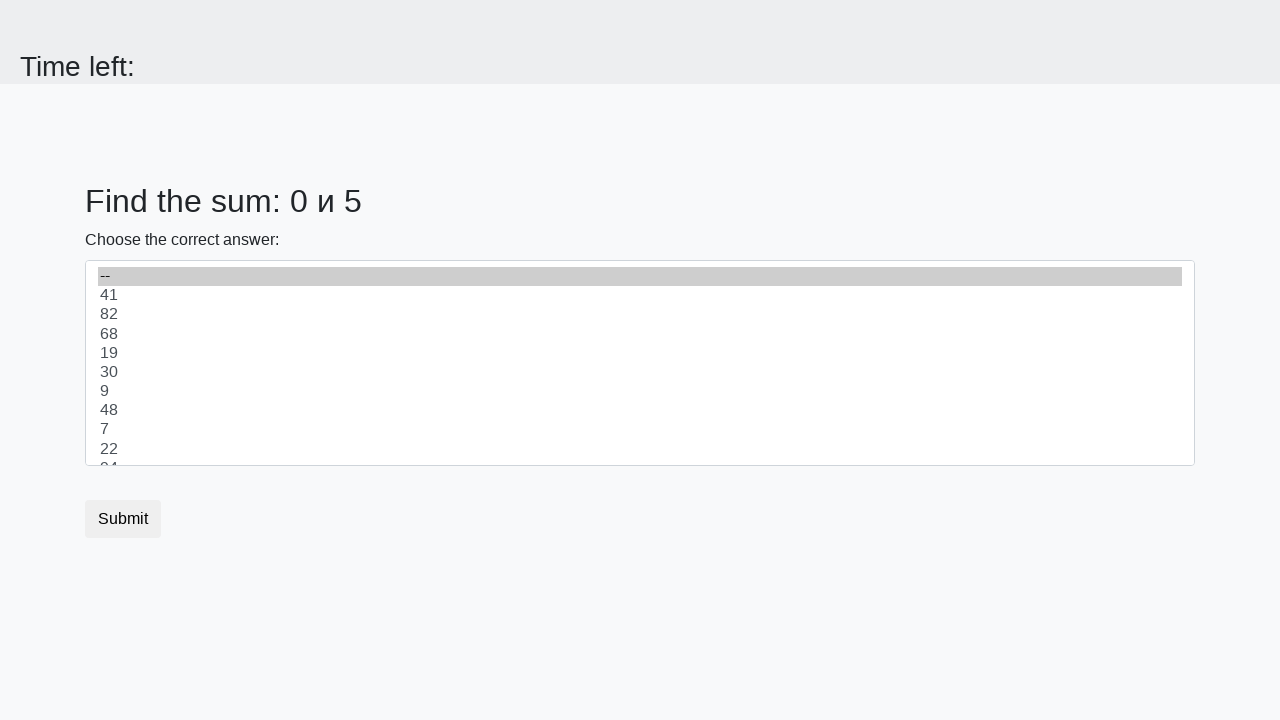

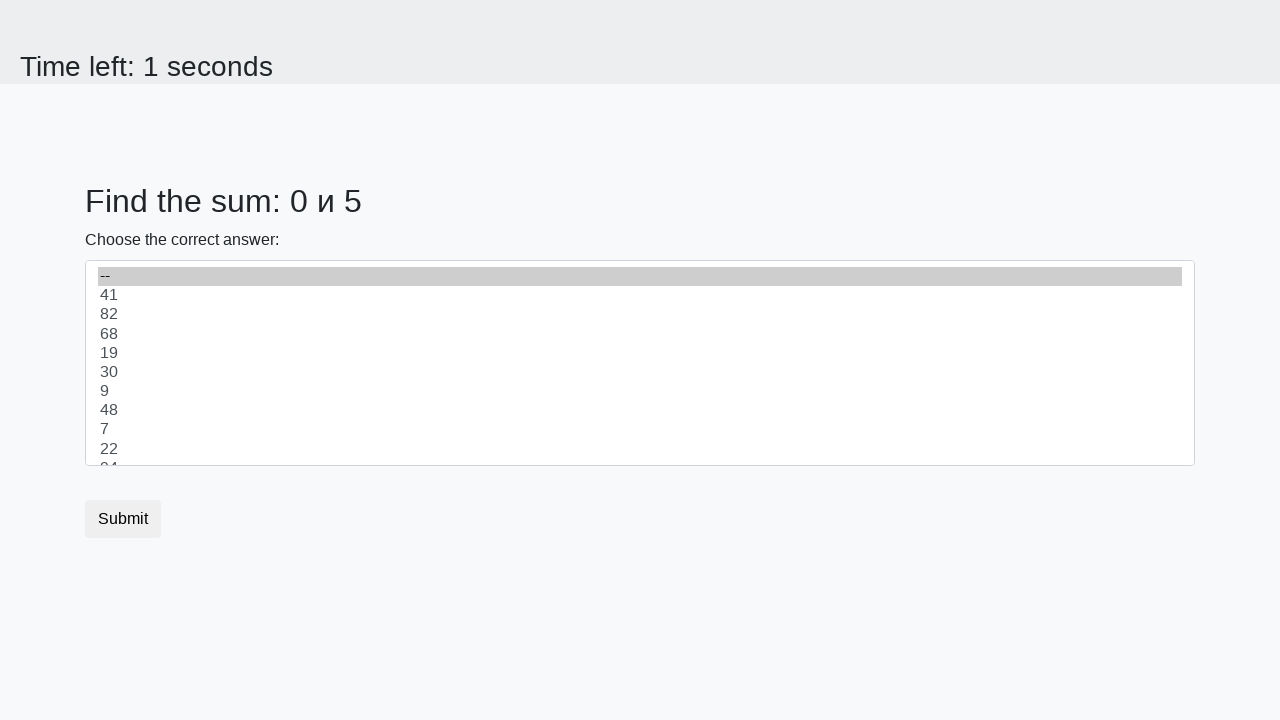